Tests a form on a test automation practice site by filling in name, email, phone, and address fields with sample data

Starting URL: https://testautomationpractice.blogspot.com/

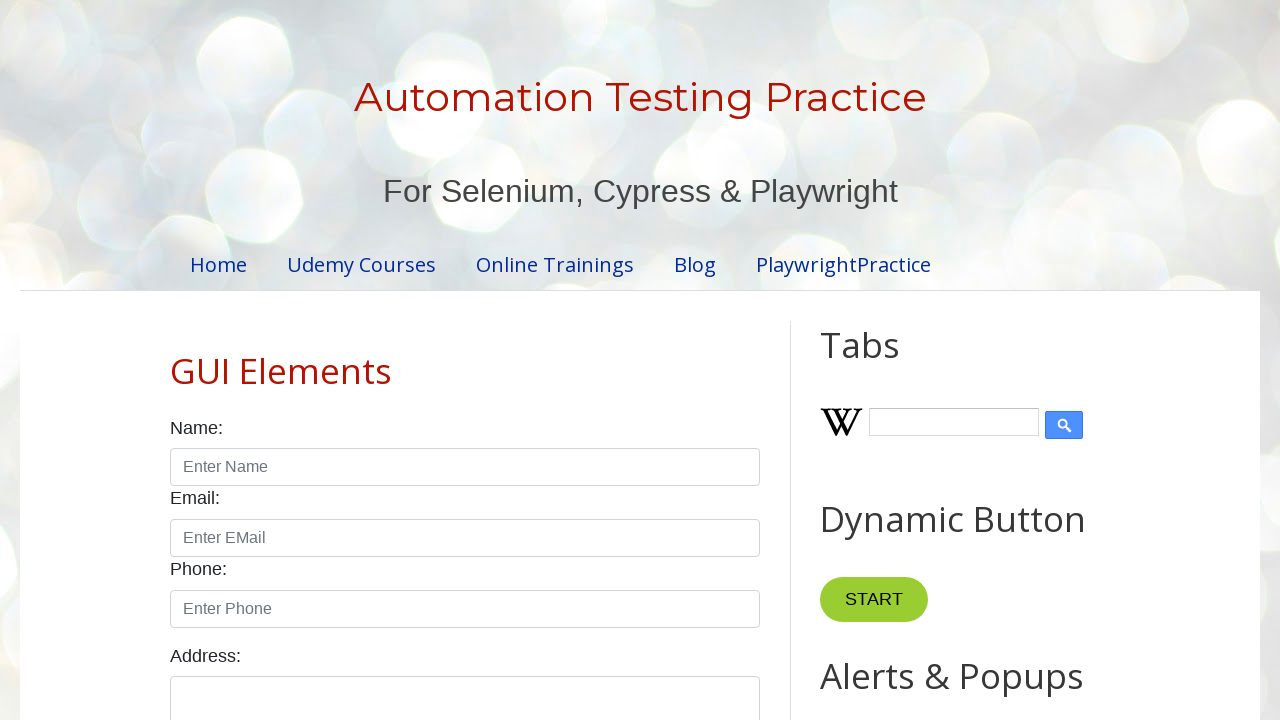

Filled name field with 'John Anderson' on input#name
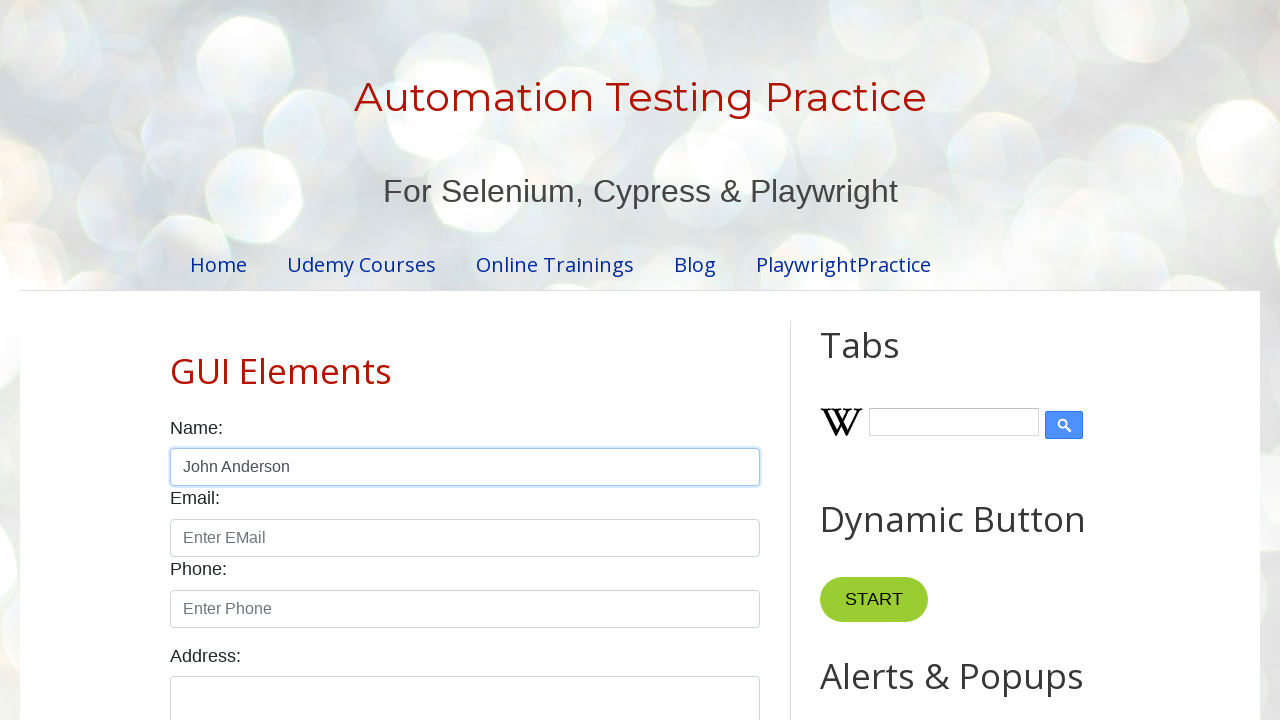

Filled email field with 'john.anderson@testmail.com' on input#email
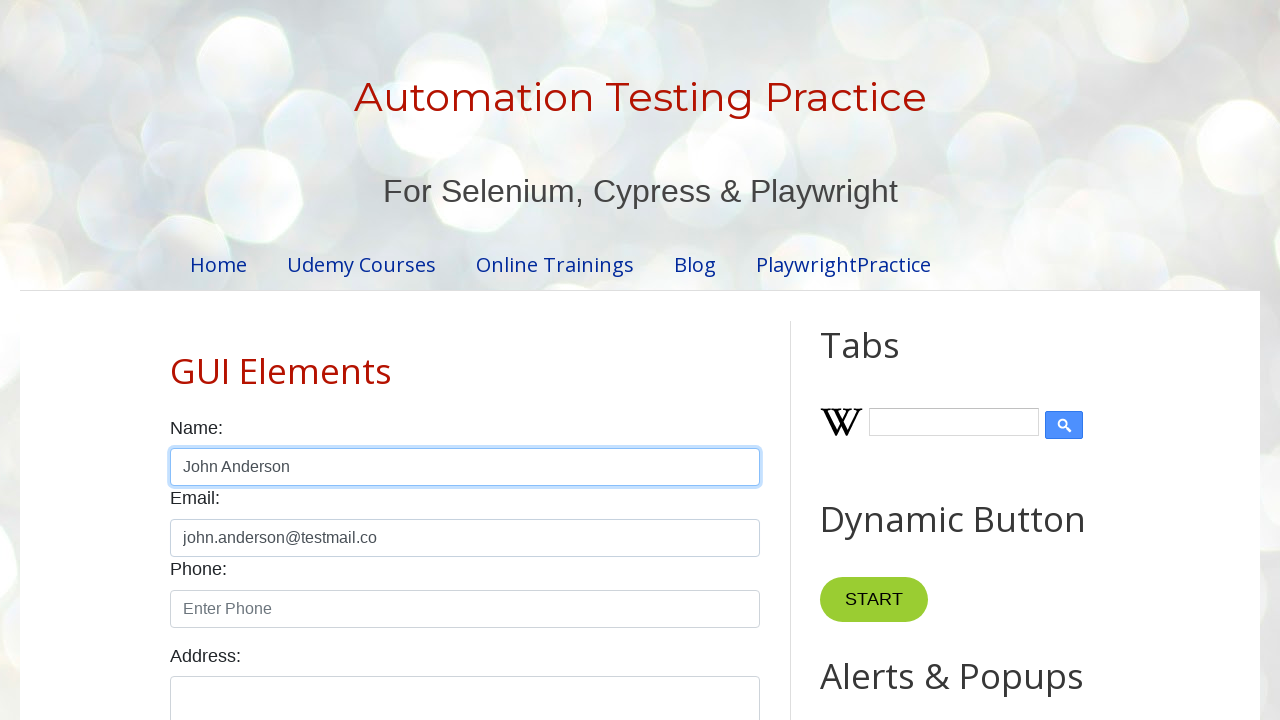

Filled phone field with '5551234567' on input#phone
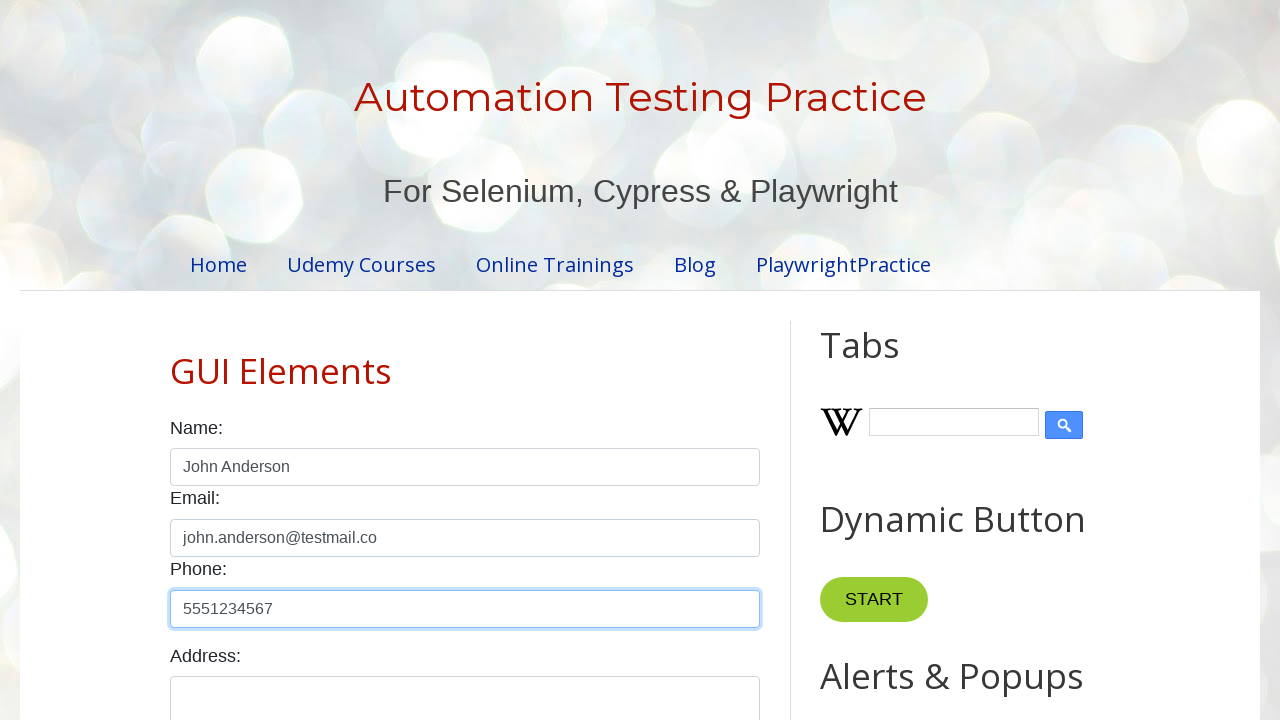

Filled address field with '123 Oak Street, Springfield, IL 62701' on textarea#textarea
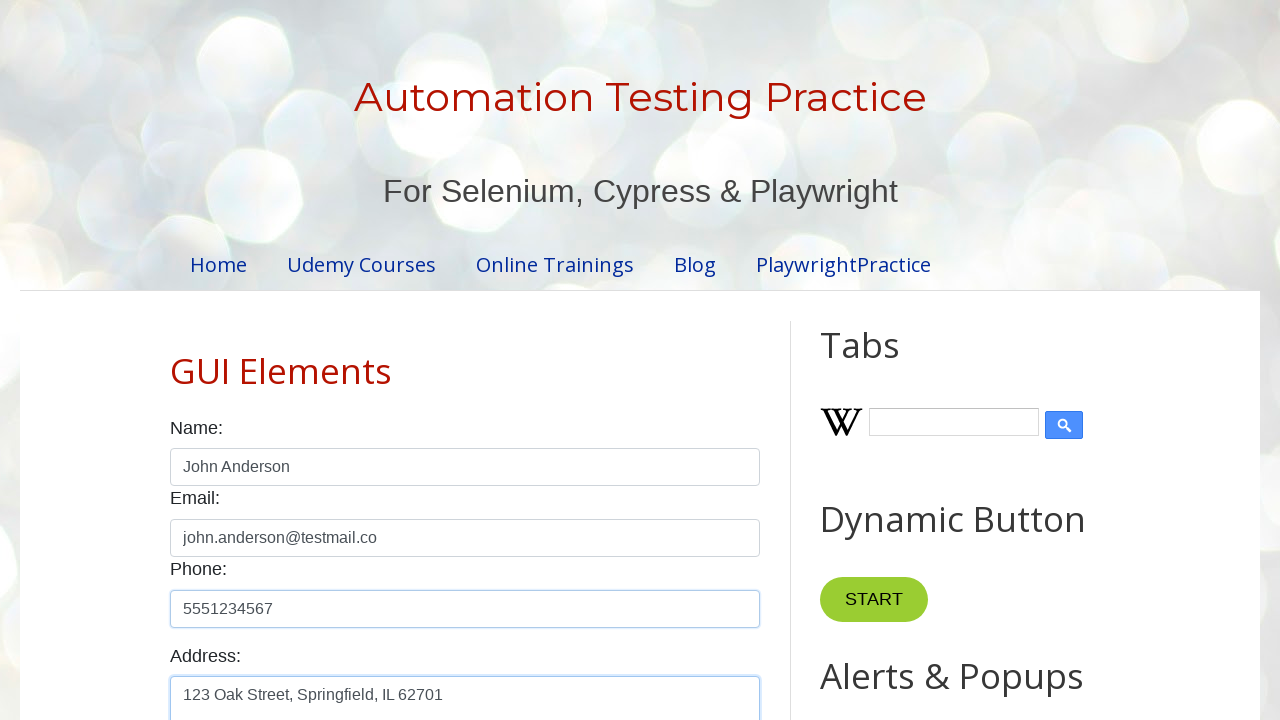

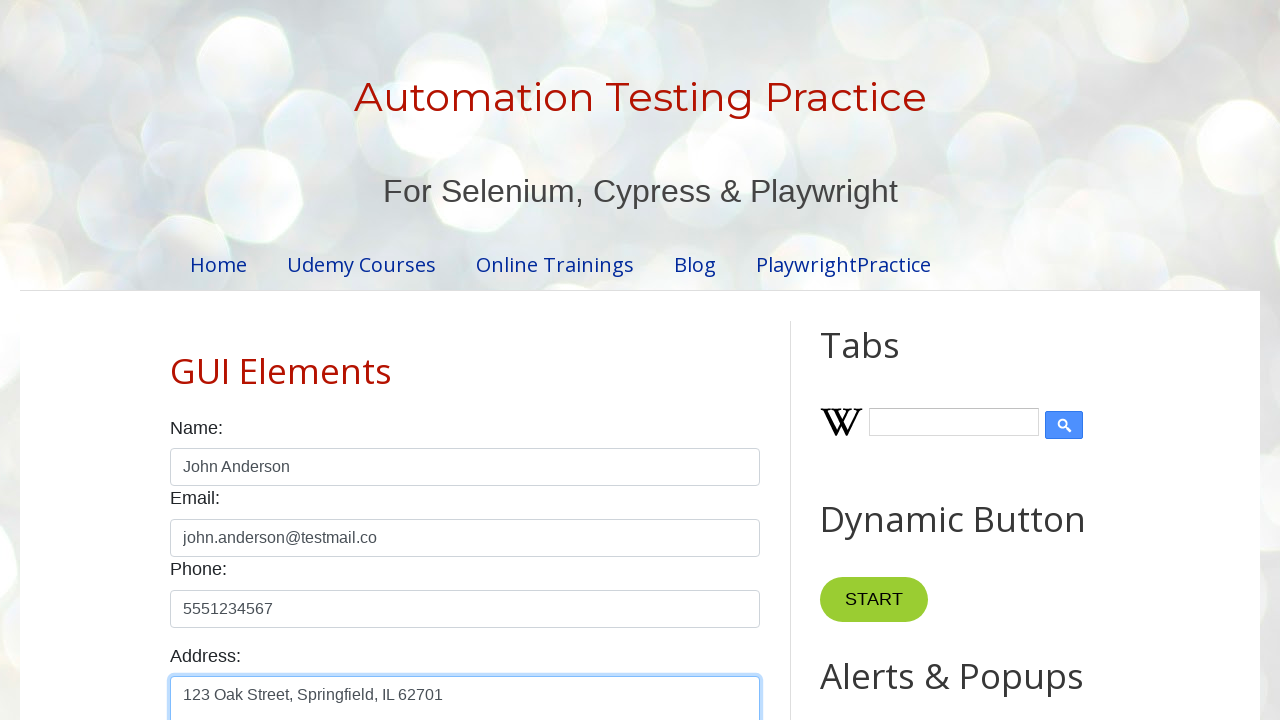